Tests drag and drop functionality on the jQuery UI droppable demo page by dragging an element and dropping it onto a target area within an iframe

Starting URL: https://jqueryui.com/droppable/

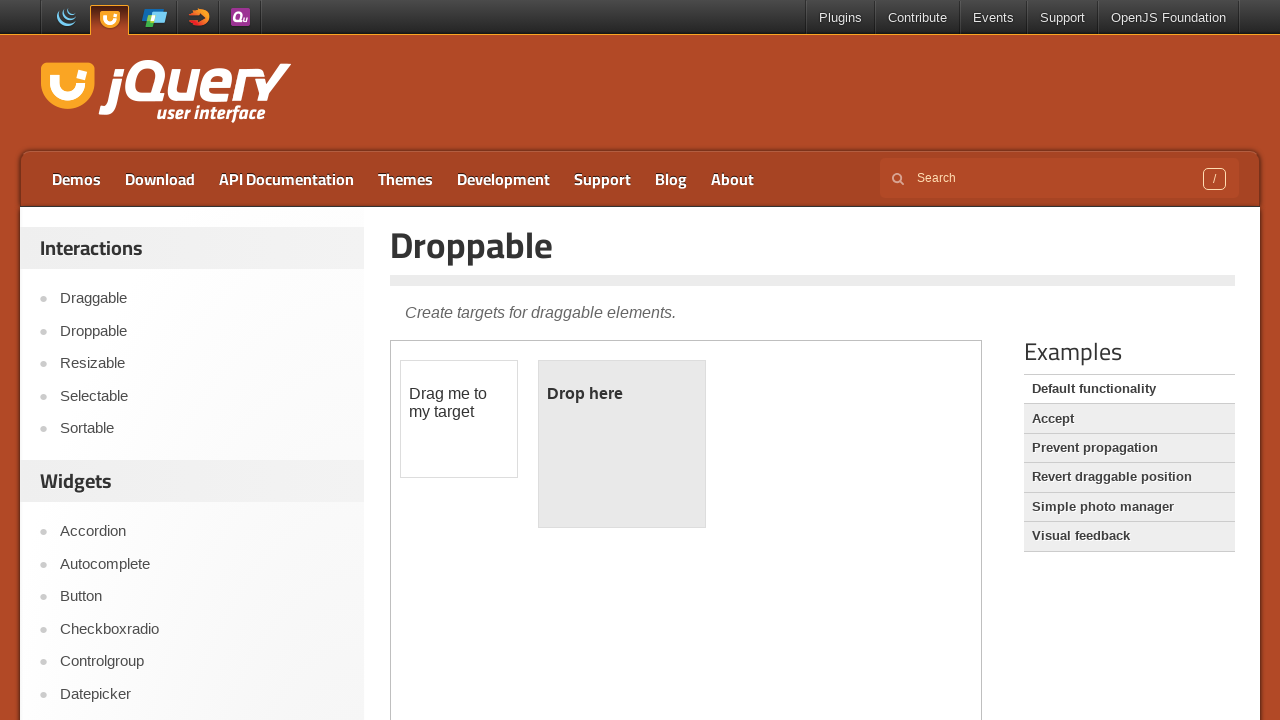

Located the iframe containing the drag and drop demo
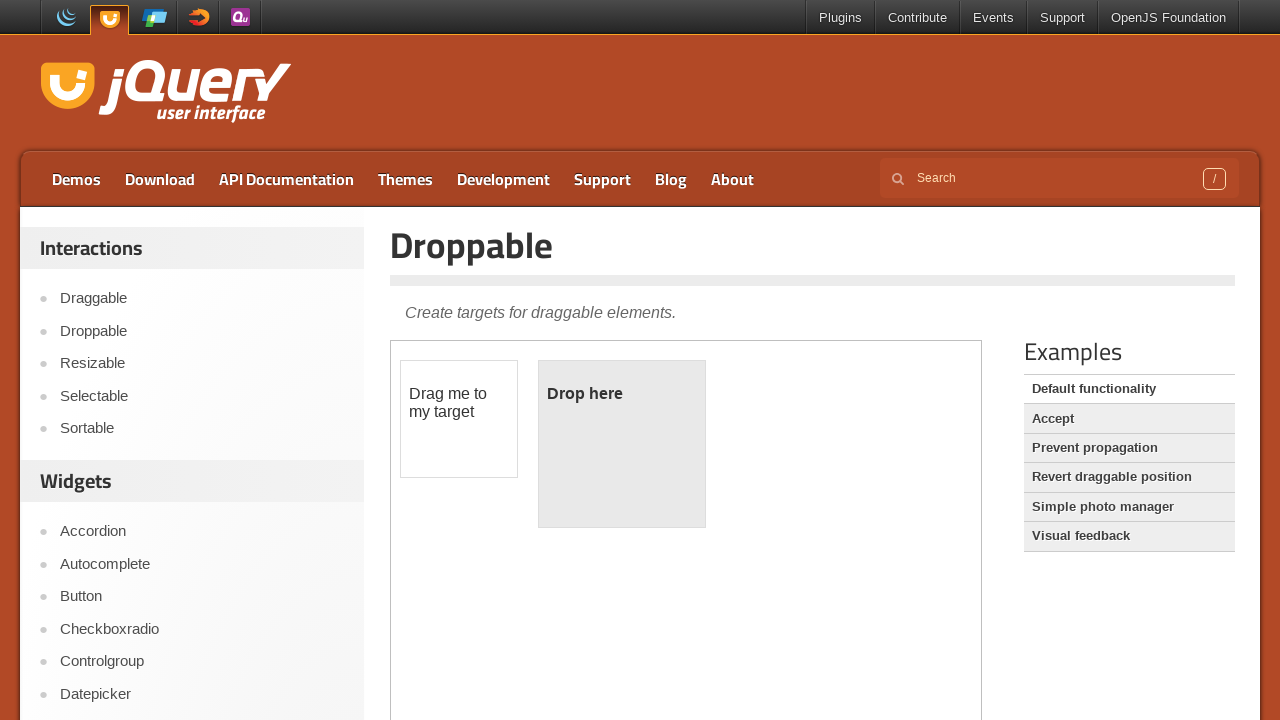

Located the draggable element within the iframe
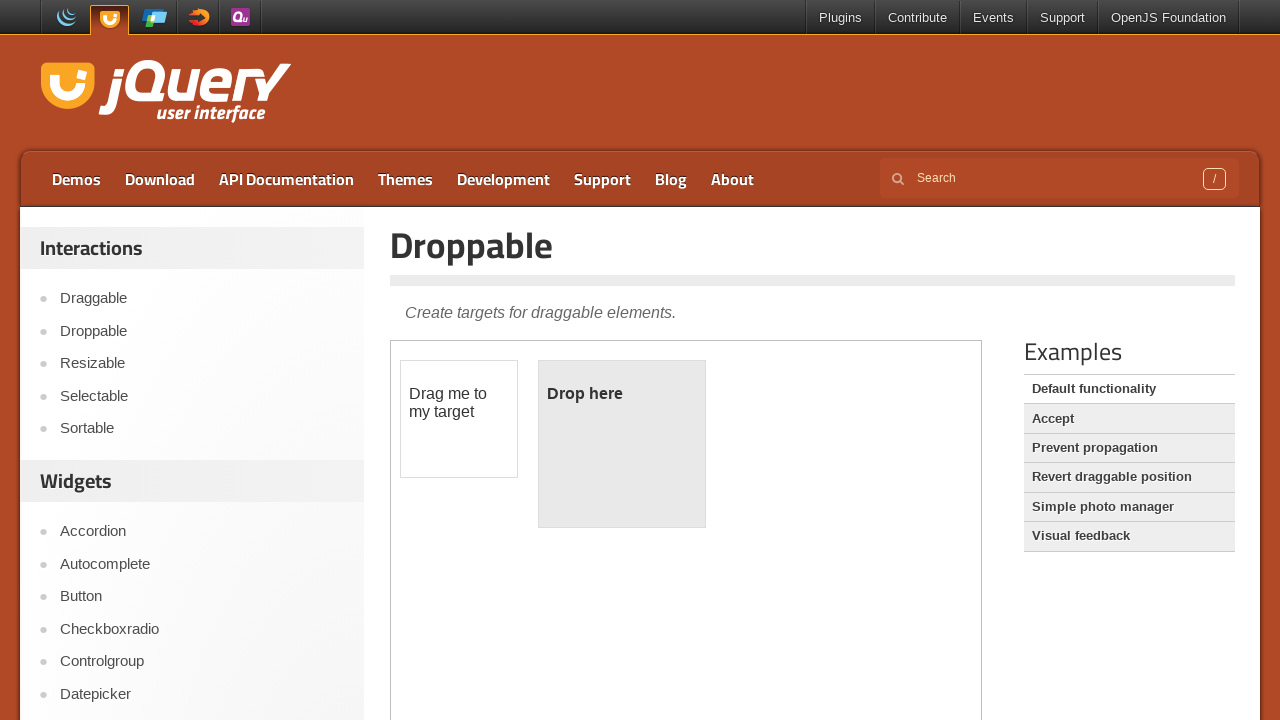

Located the droppable target element within the iframe
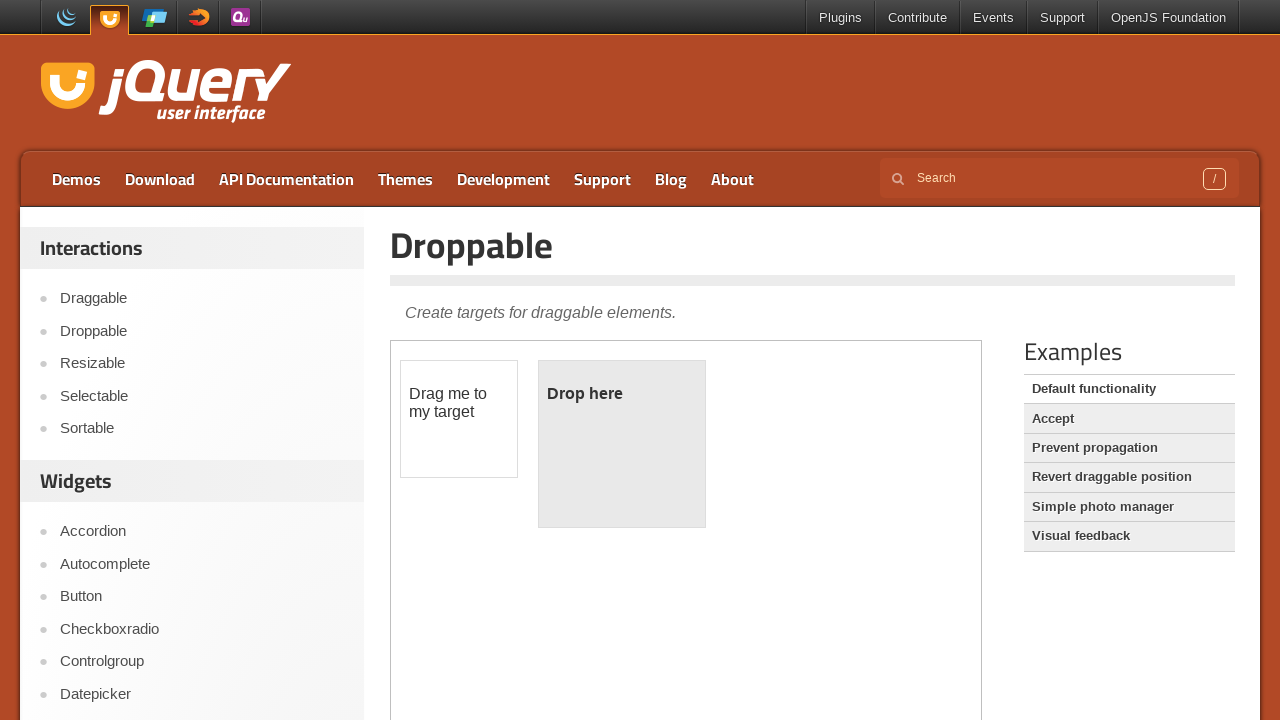

Dragged the draggable element and dropped it onto the droppable target at (622, 444)
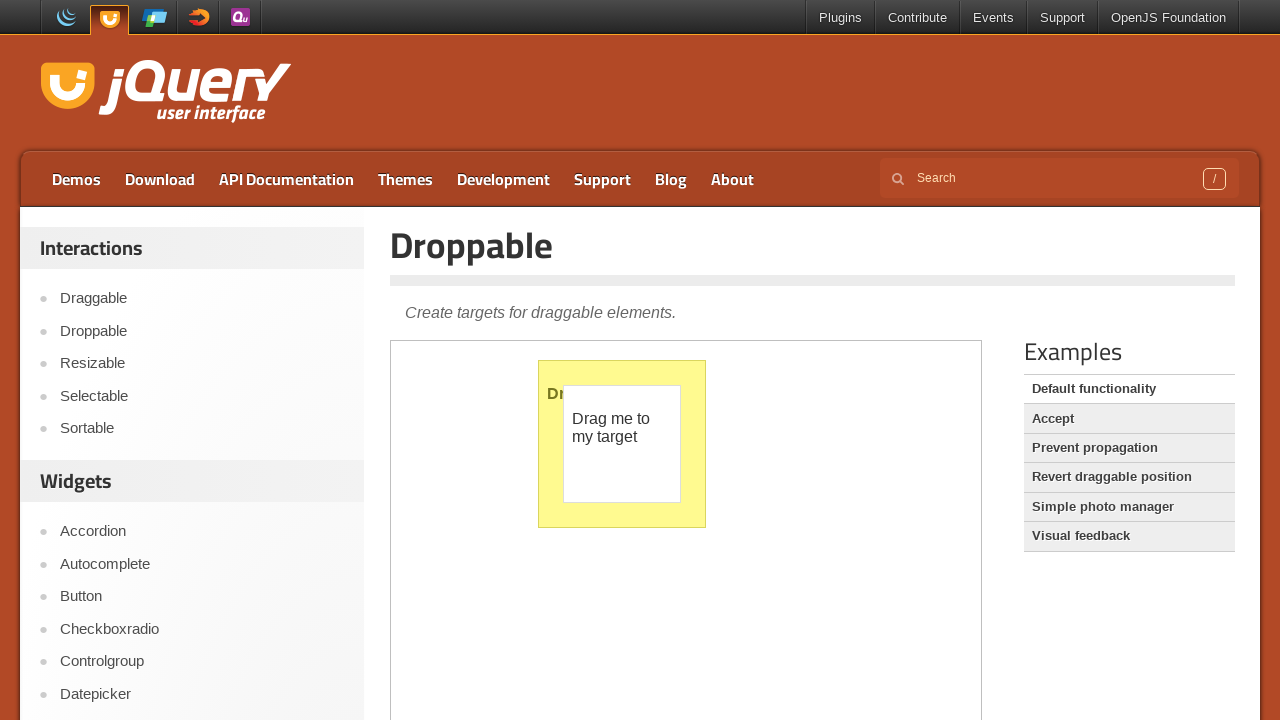

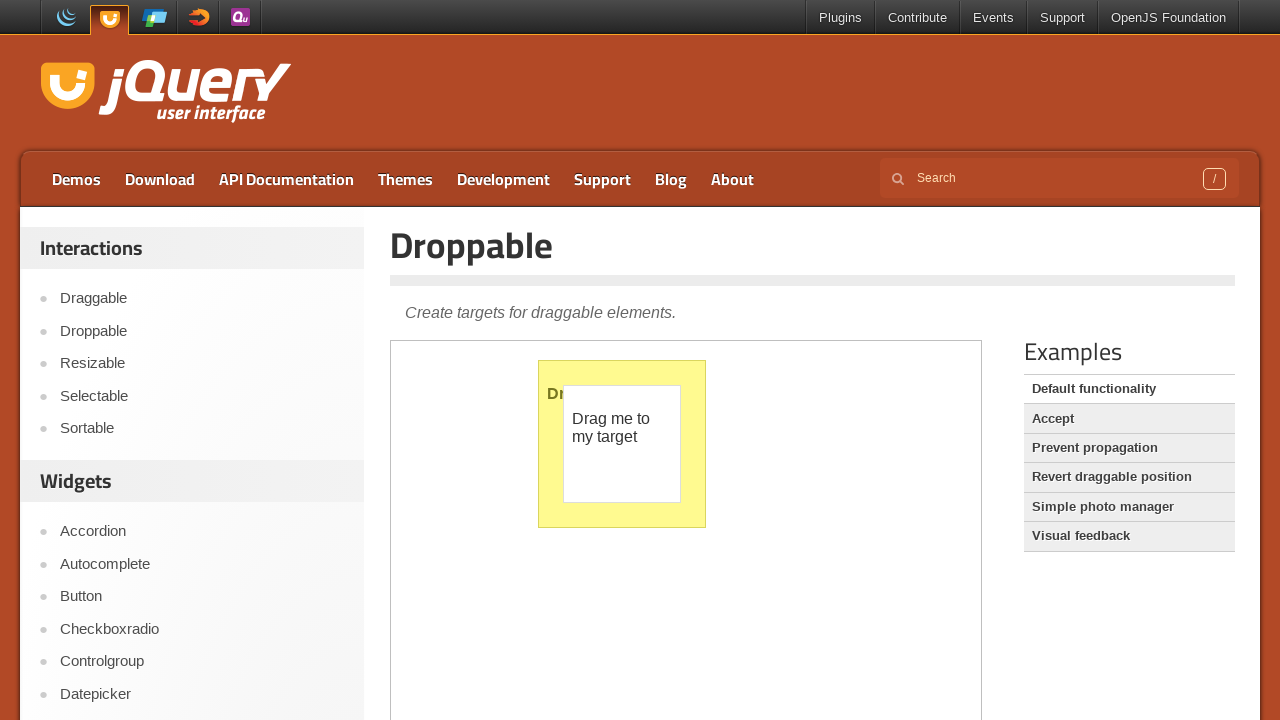